Tests an e-commerce flow by adding multiple vegetables to cart, applying a promo code, and verifying the discount is applied

Starting URL: https://rahulshettyacademy.com/seleniumPractise/#/

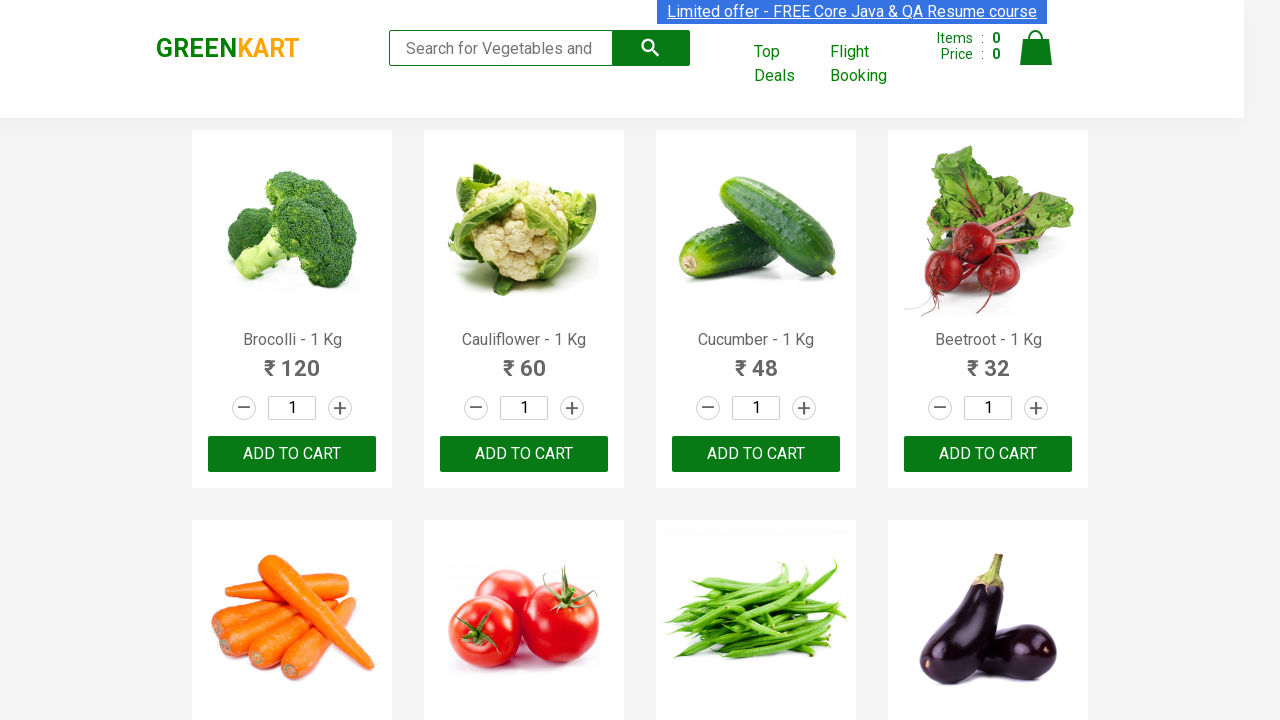

Retrieved all product elements from the page
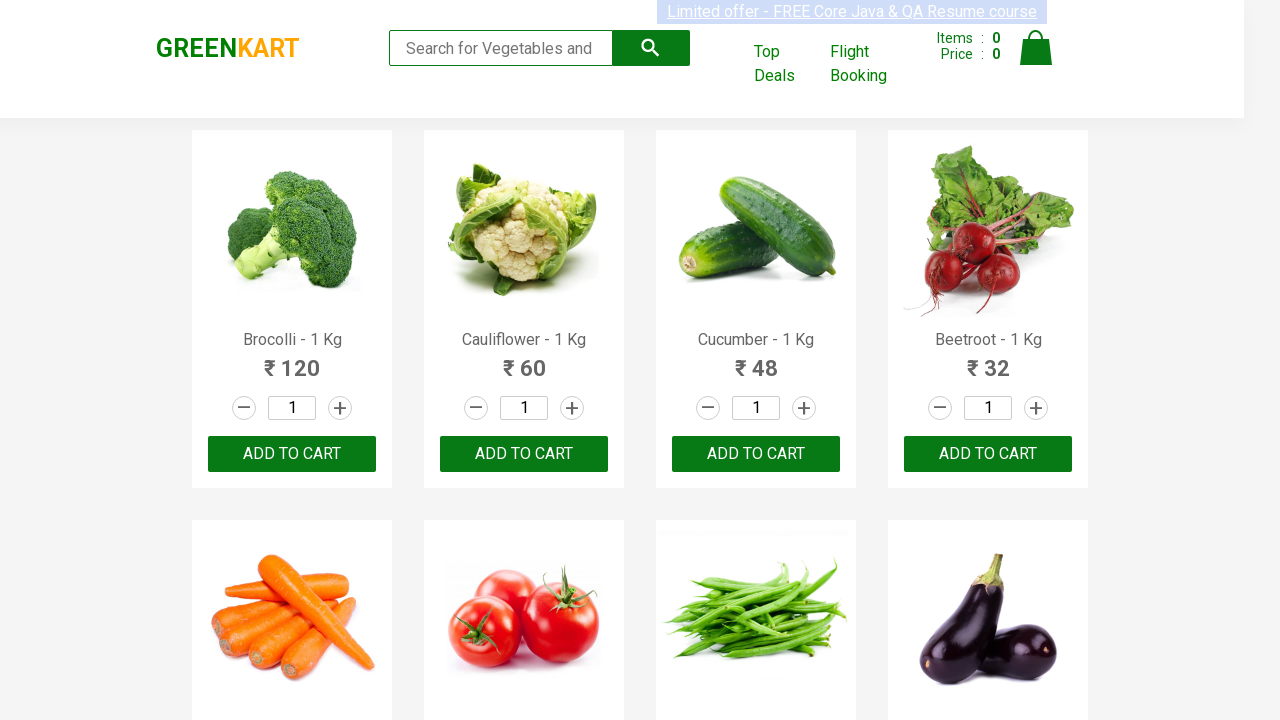

Added 'Brocolli' to cart at (292, 454) on xpath=//div[@class='product-action']/button[@type='button'] >> nth=0
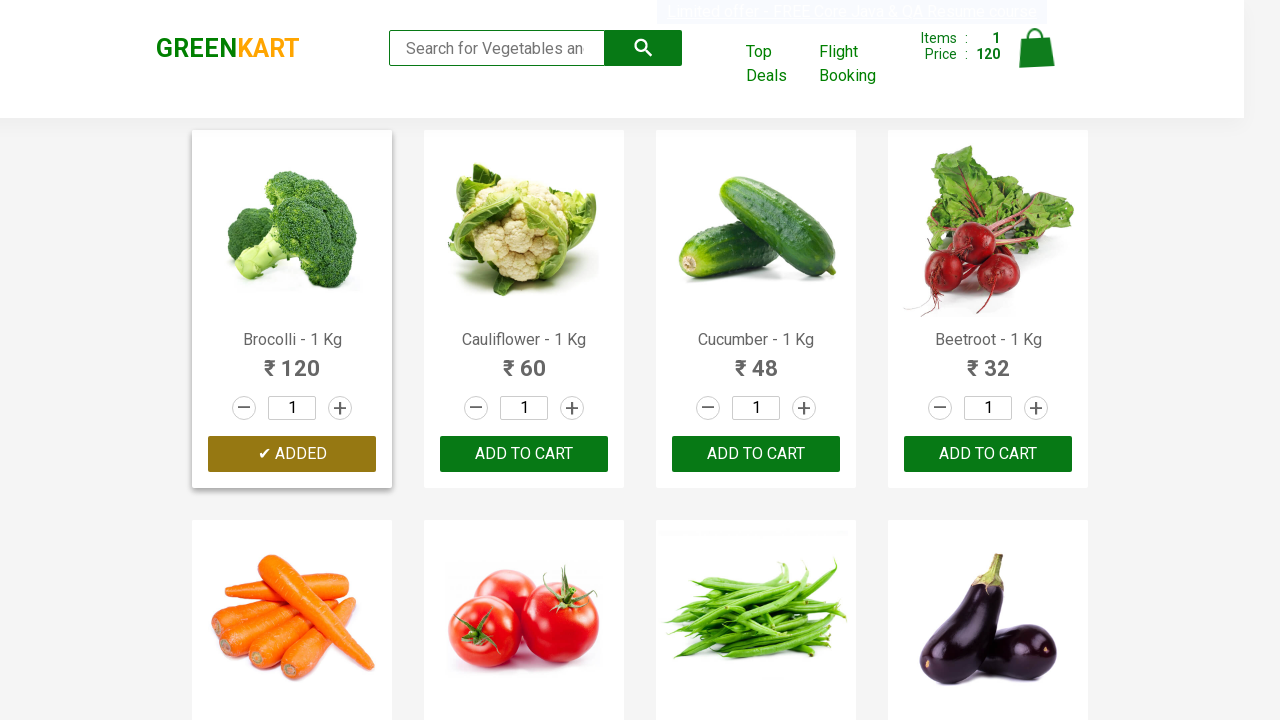

Added 'Brocolli' to cart at (524, 454) on xpath=//div[@class='product-action']/button[@type='button'] >> nth=1
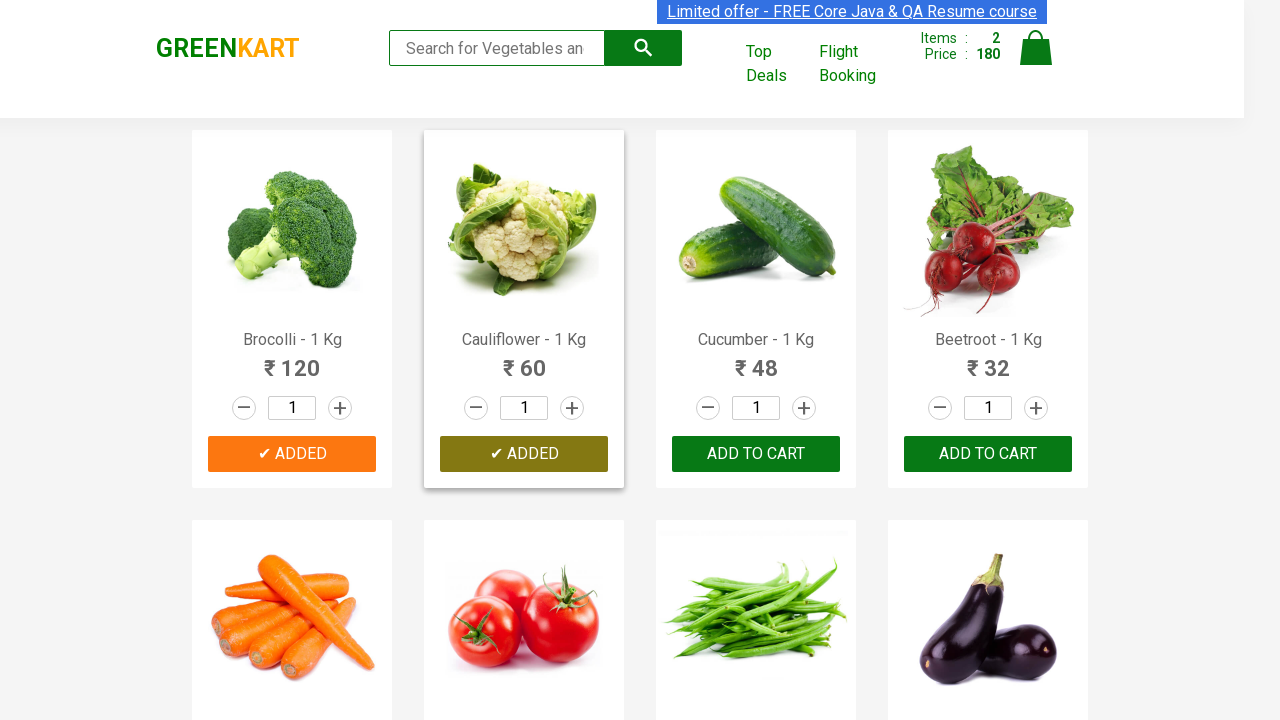

Added 'Brocolli' to cart at (756, 454) on xpath=//div[@class='product-action']/button[@type='button'] >> nth=2
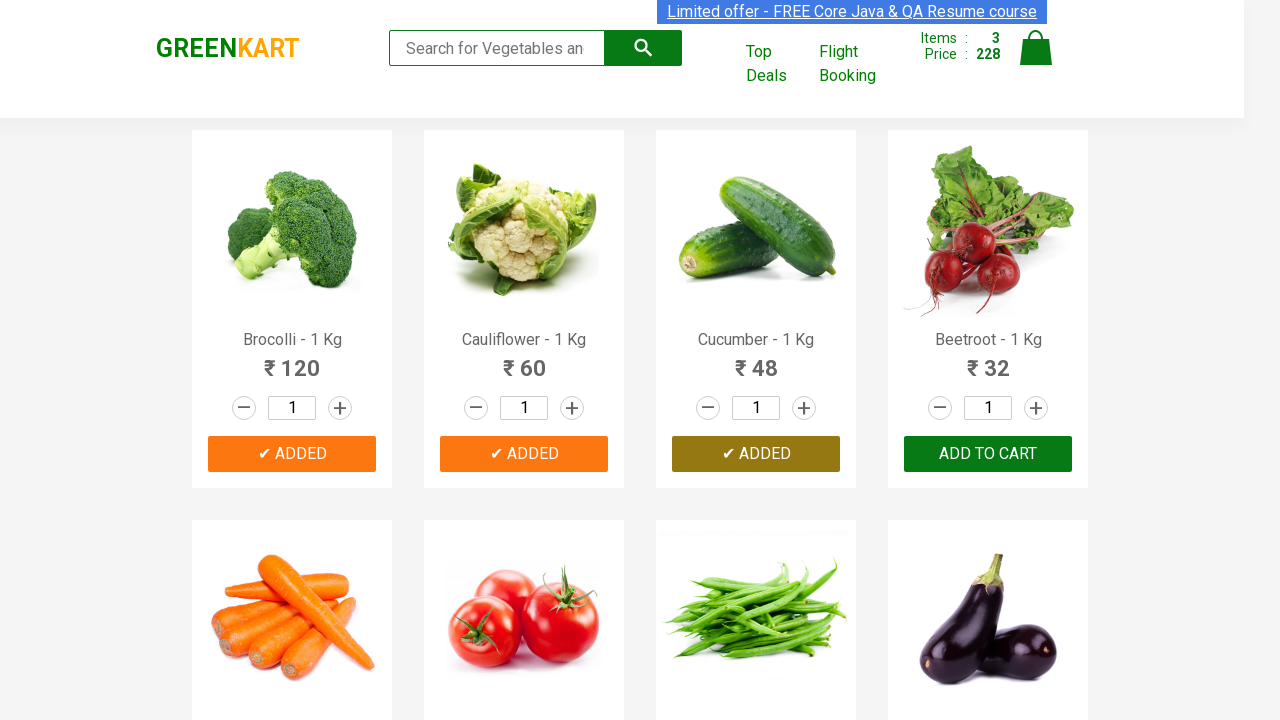

Clicked on cart icon to view cart at (1036, 48) on img[alt='Cart']
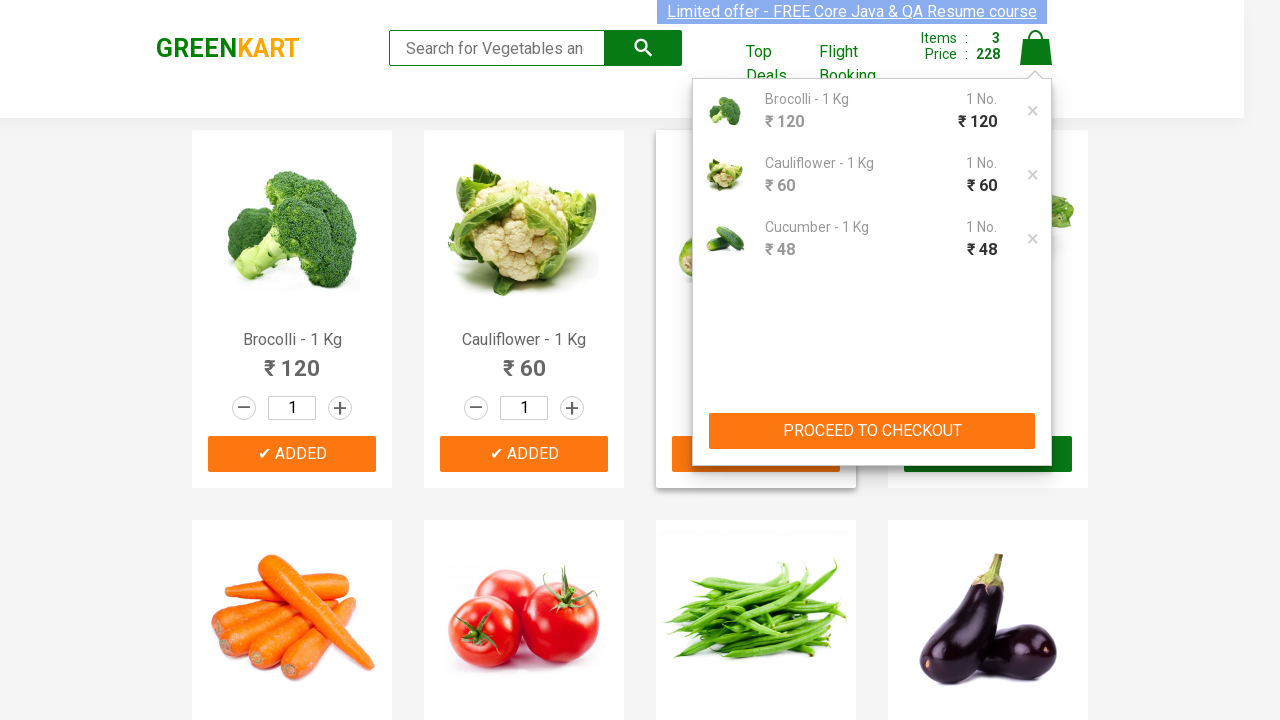

Clicked proceed to checkout button at (872, 431) on .cart-preview.active button
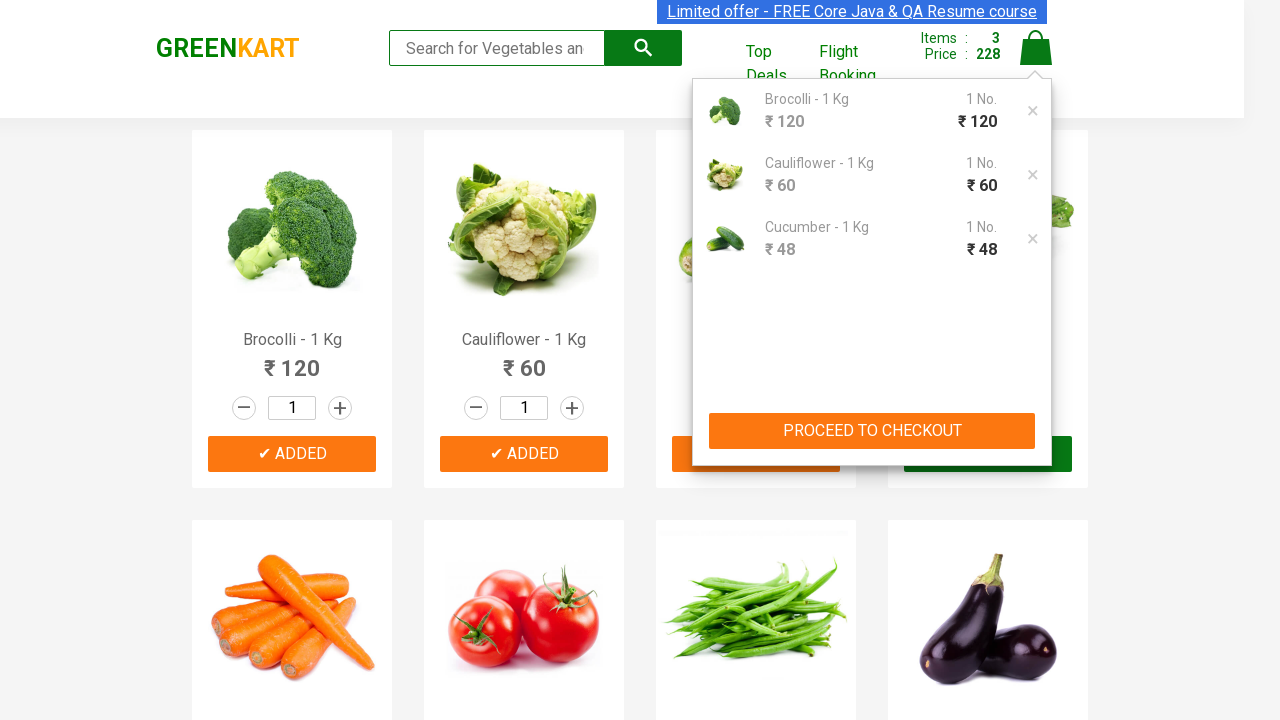

Entered promo code 'rahulshettyacademy' on input.promoCode
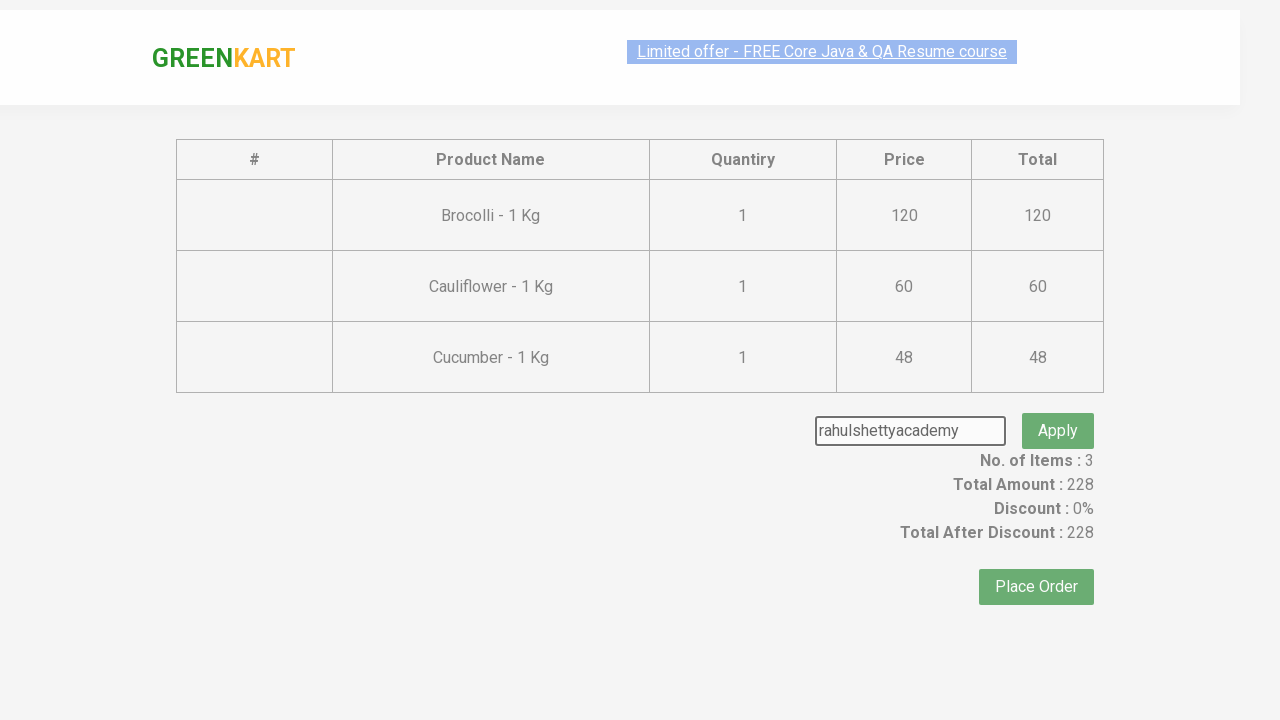

Clicked apply promo button at (1058, 406) on button.promoBtn
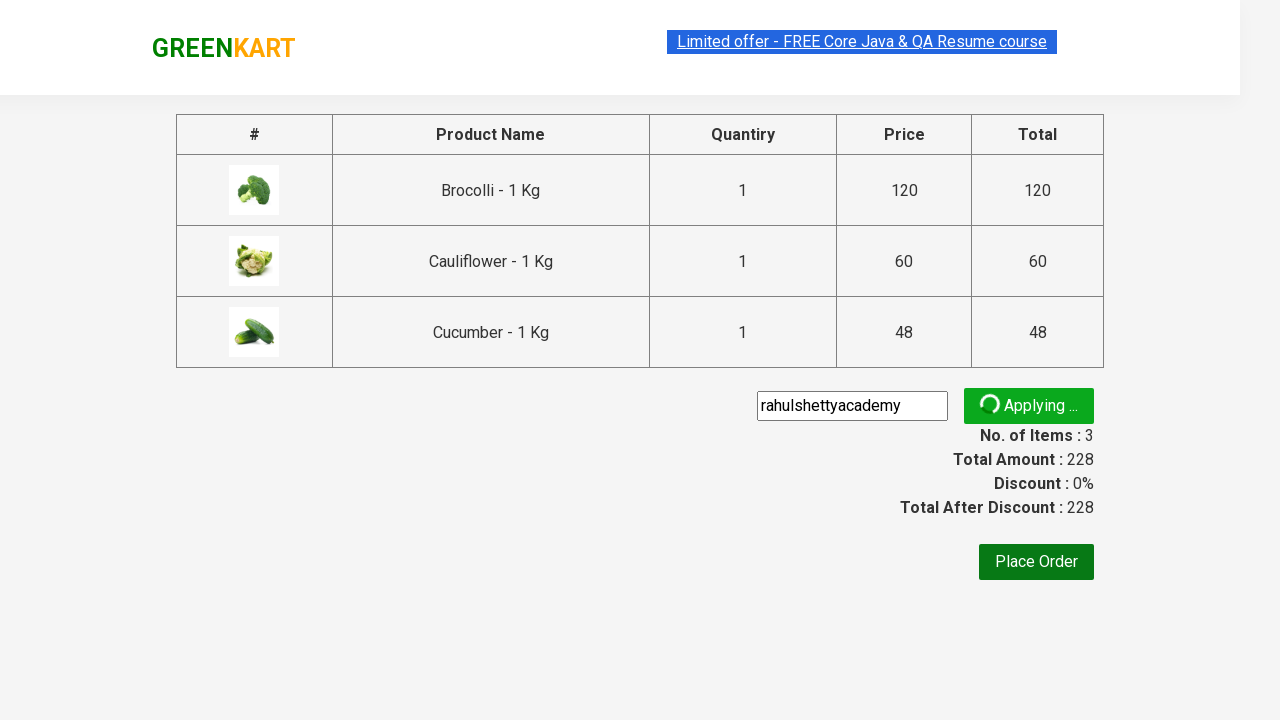

Promo message element became visible
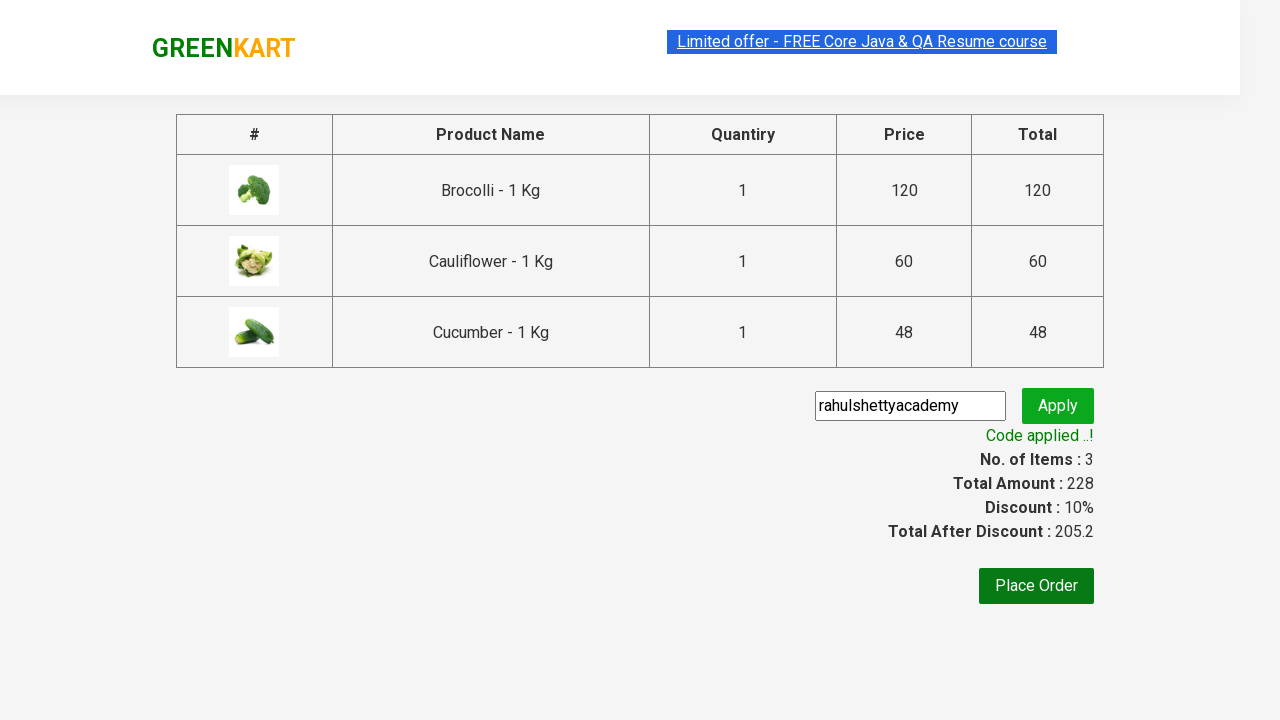

Retrieved promo message: 'Code applied ..!'
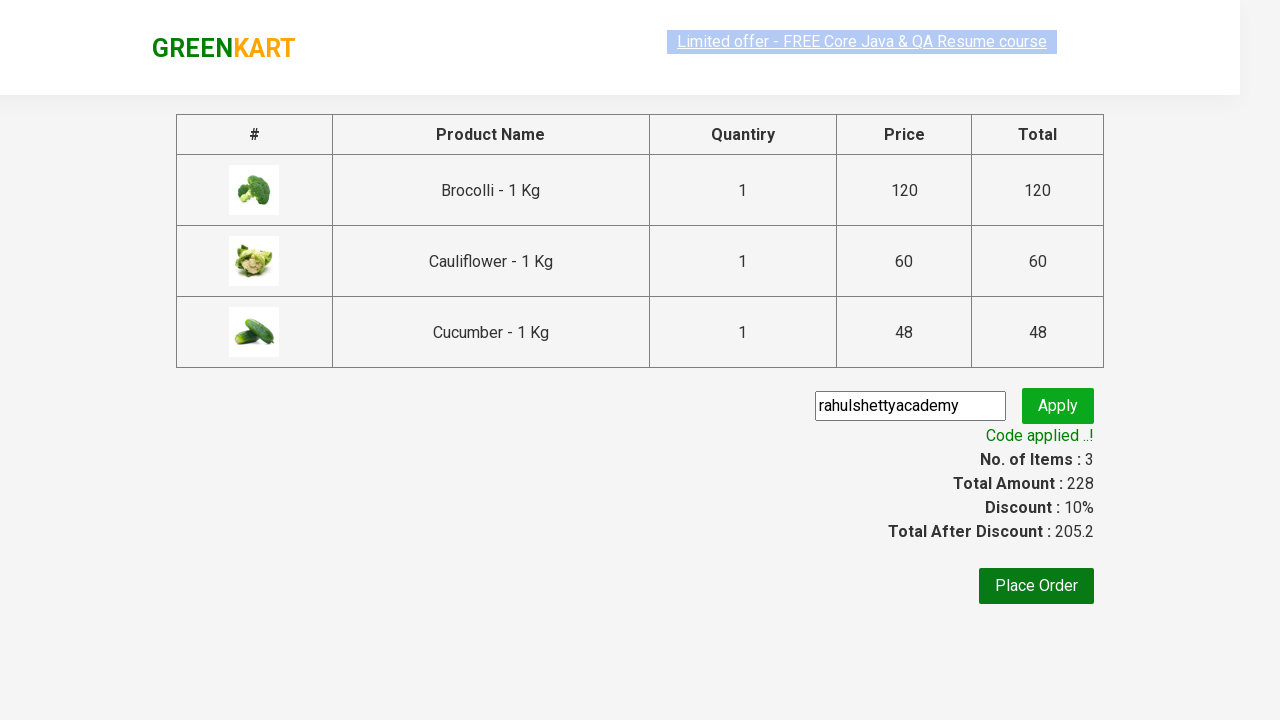

Verified promo code was successfully applied with correct message
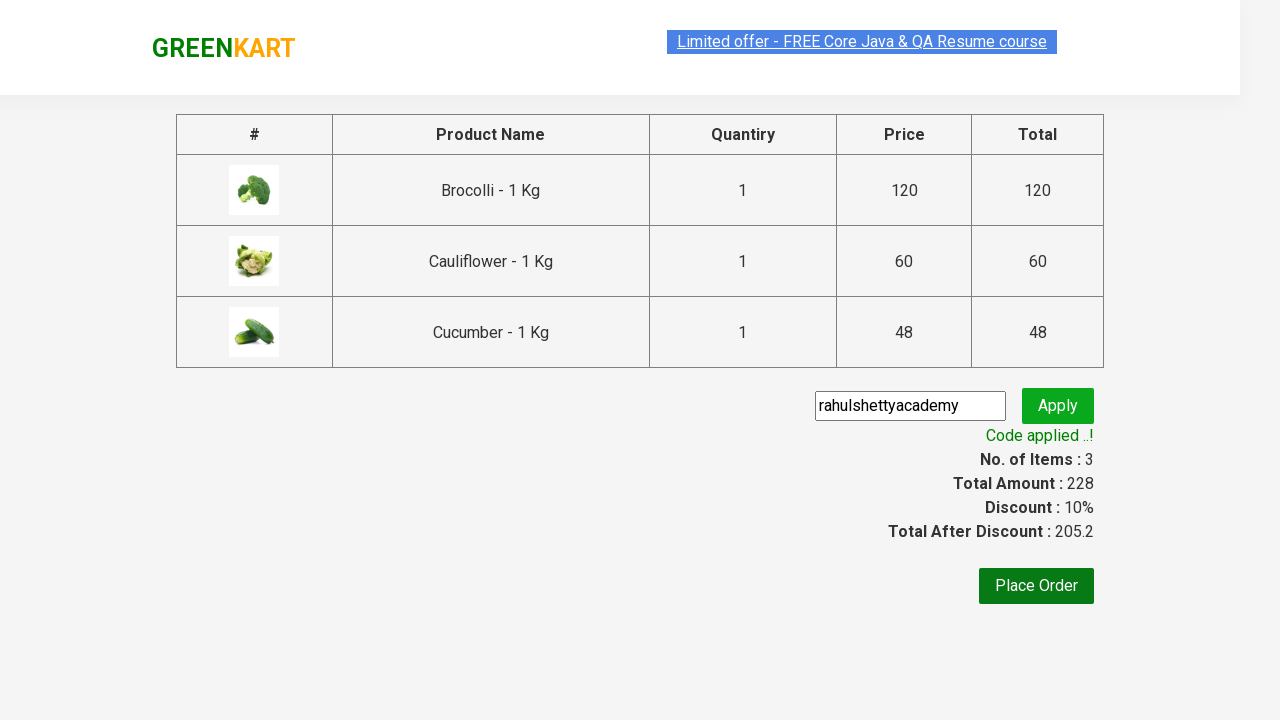

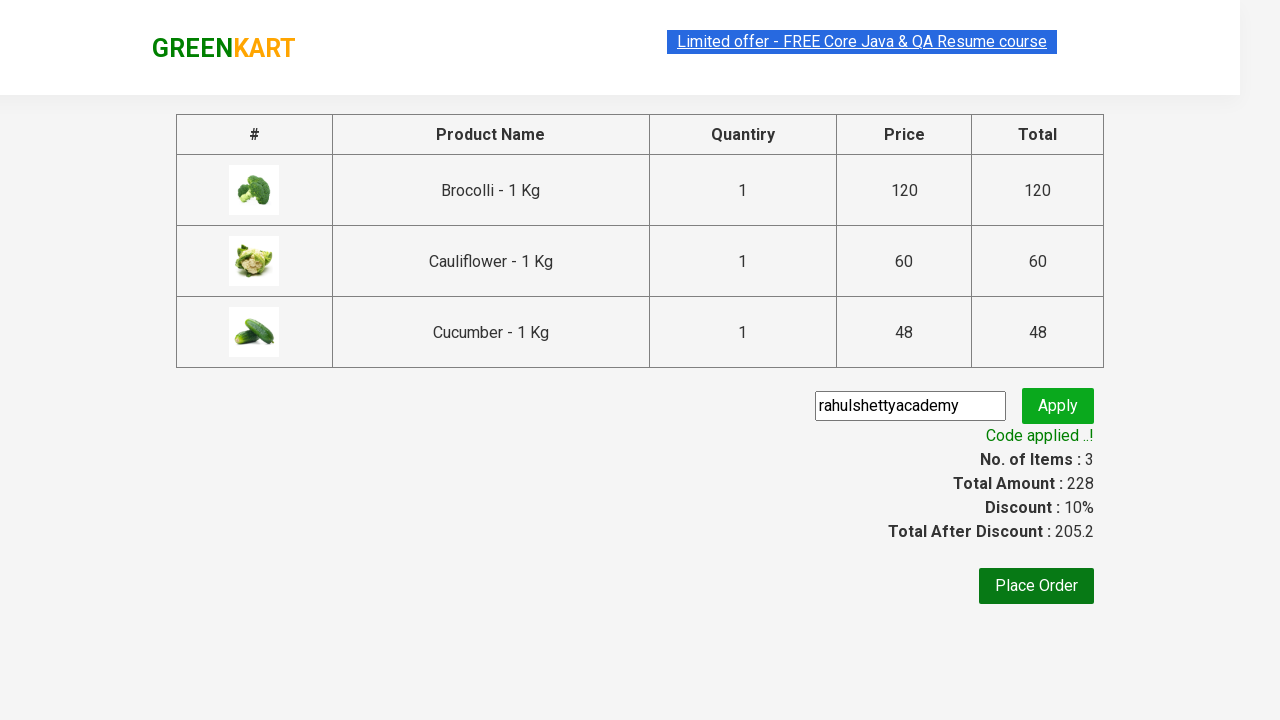